Navigates to DEMOQA homepage, clicks on Elements card, then Text Box menu item, fills out the complete text box form including name, email, current address, and permanent address, then submits the form.

Starting URL: https://demoqa.com/

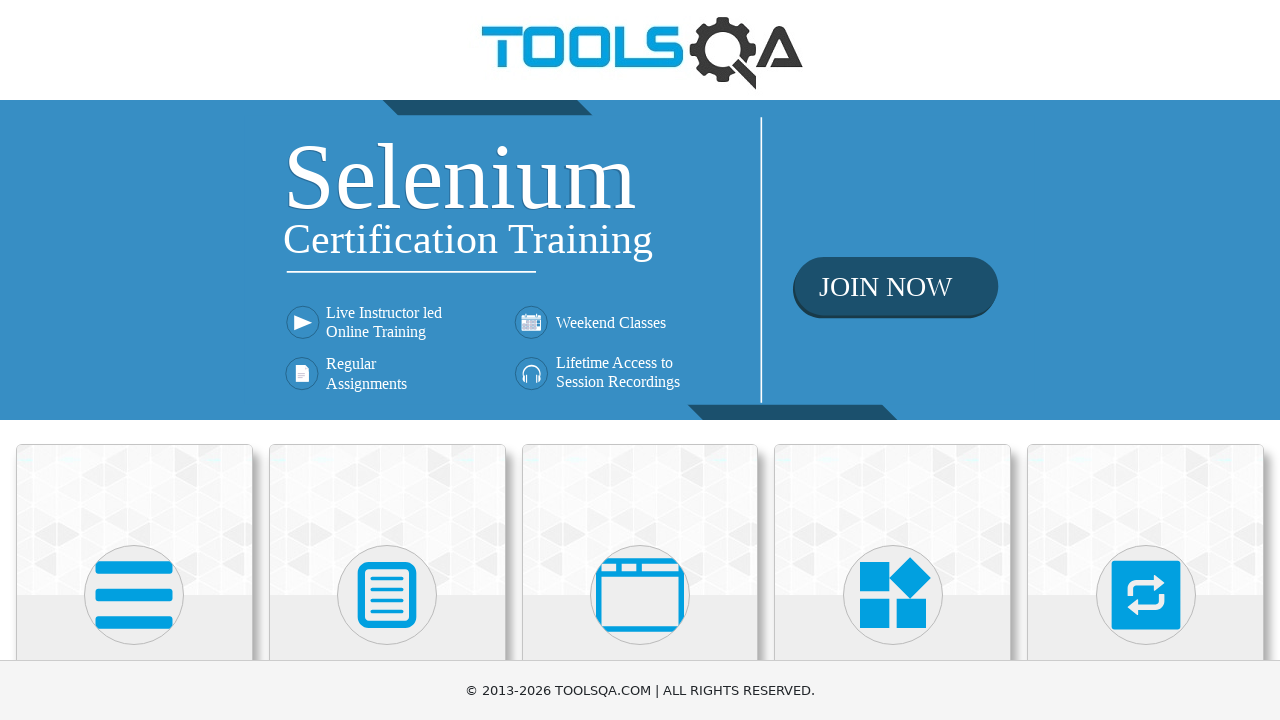

Navigated to DEMOQA homepage
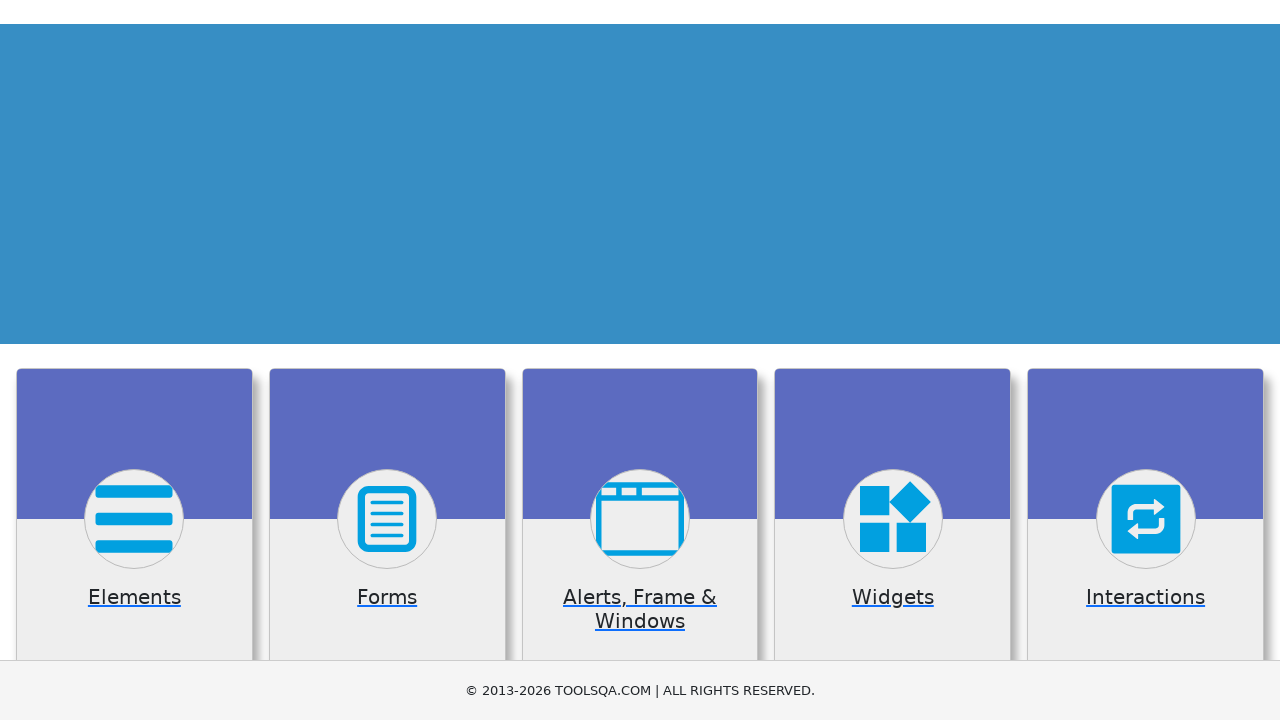

Scrolled down to view Elements card
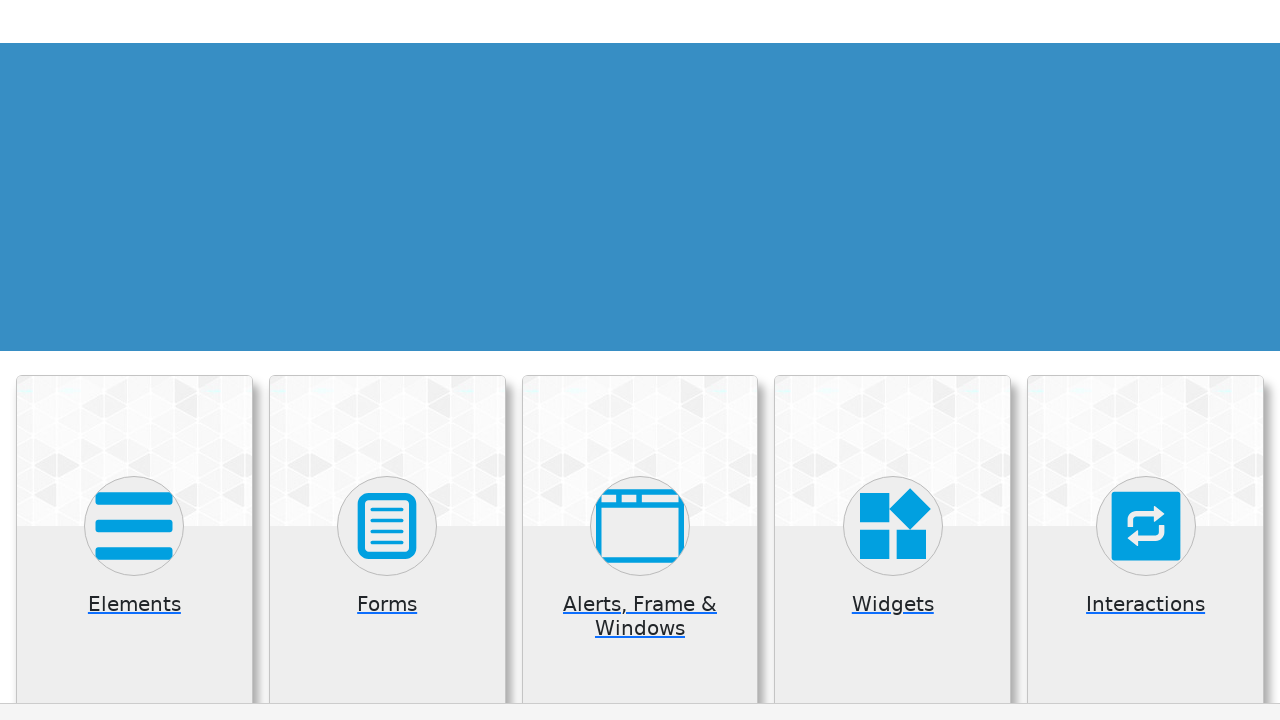

Clicked on Elements card at (134, 520) on .card:has-text('Elements')
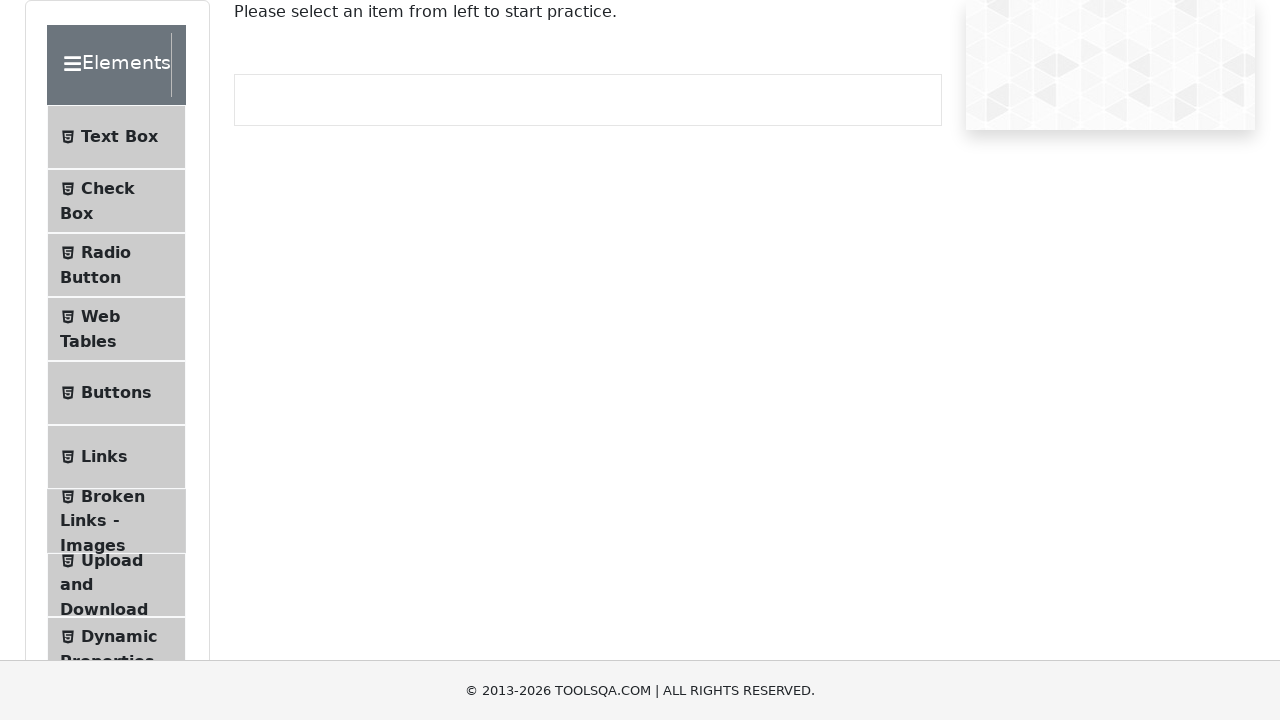

Clicked on Text Box menu item at (119, 137) on text=Text Box
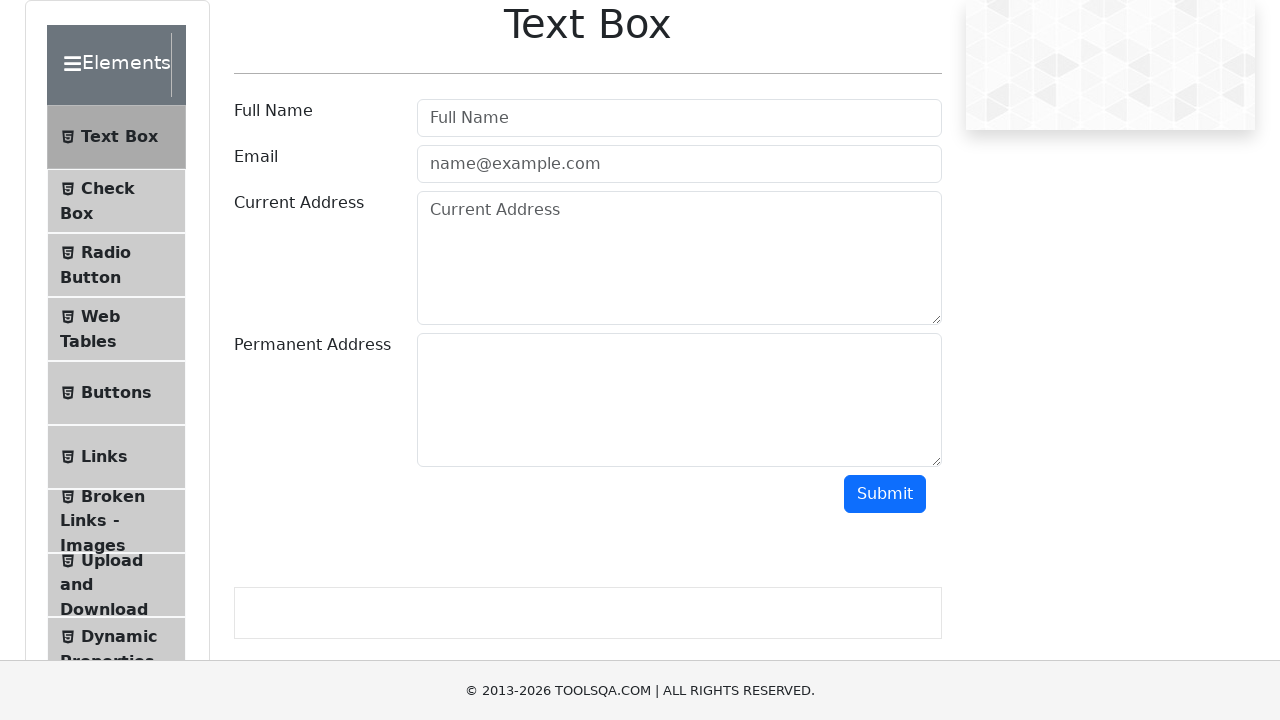

Filled Full Name field with 'Juan Cruz' on #userName
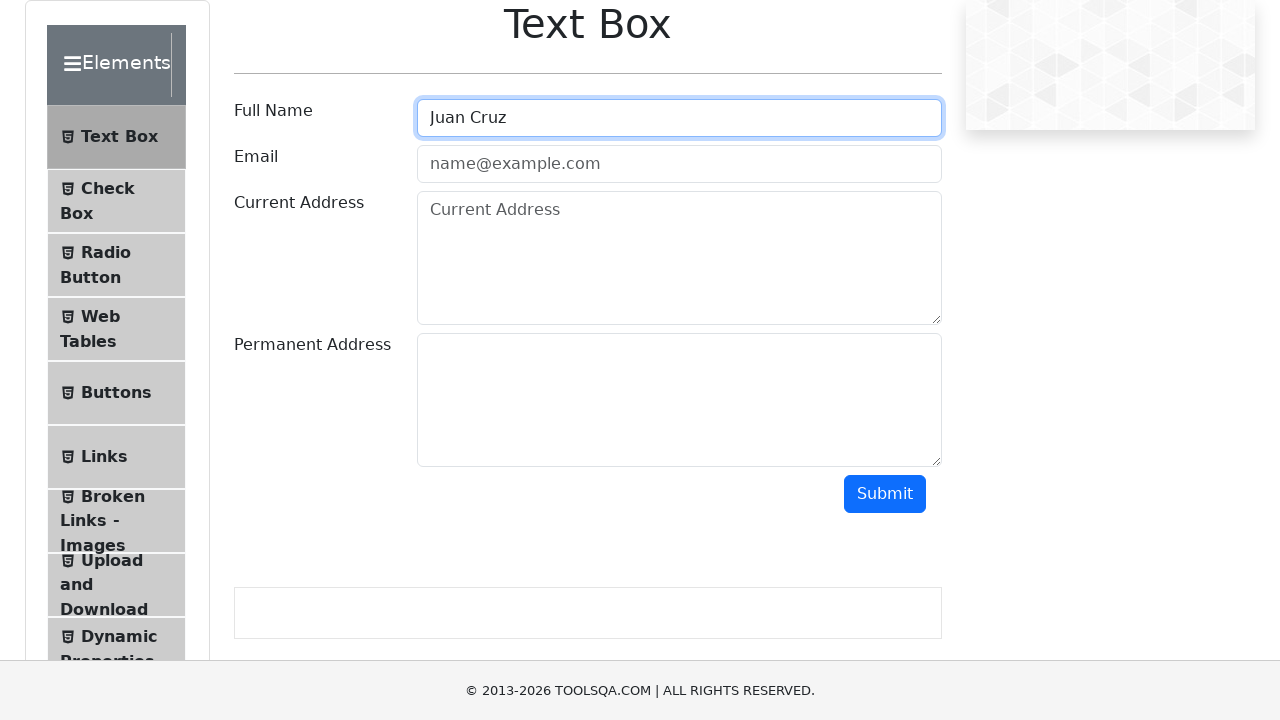

Filled Email field with 'juancmouhape@gmail.com' on #userEmail
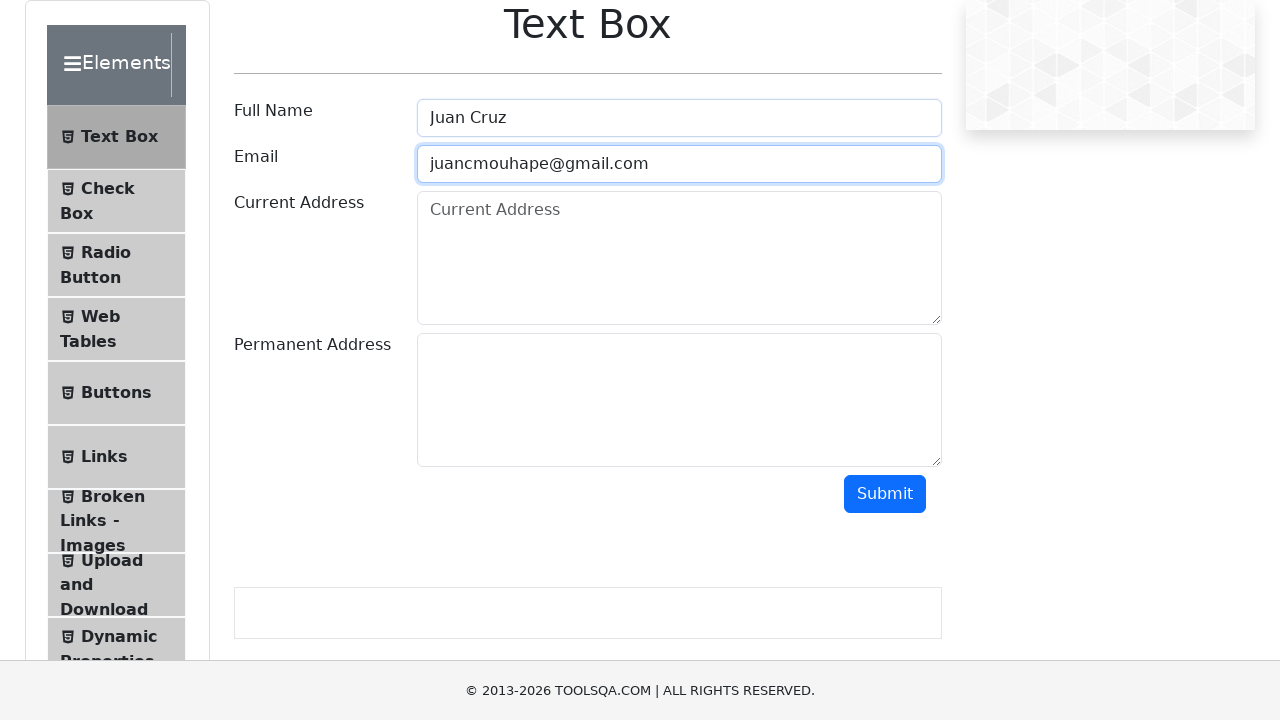

Filled Current Address field with 'direccion_uno' on #currentAddress
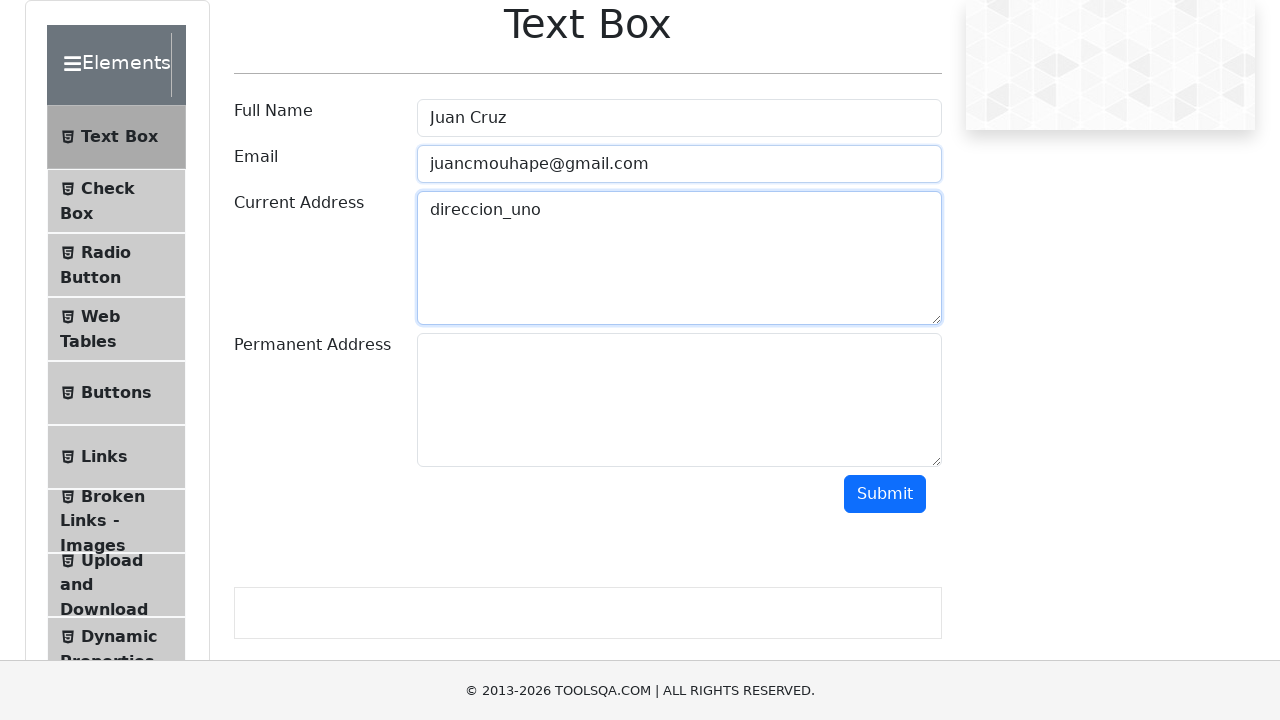

Filled Permanent Address field with 'direccion_dos' on #permanentAddress
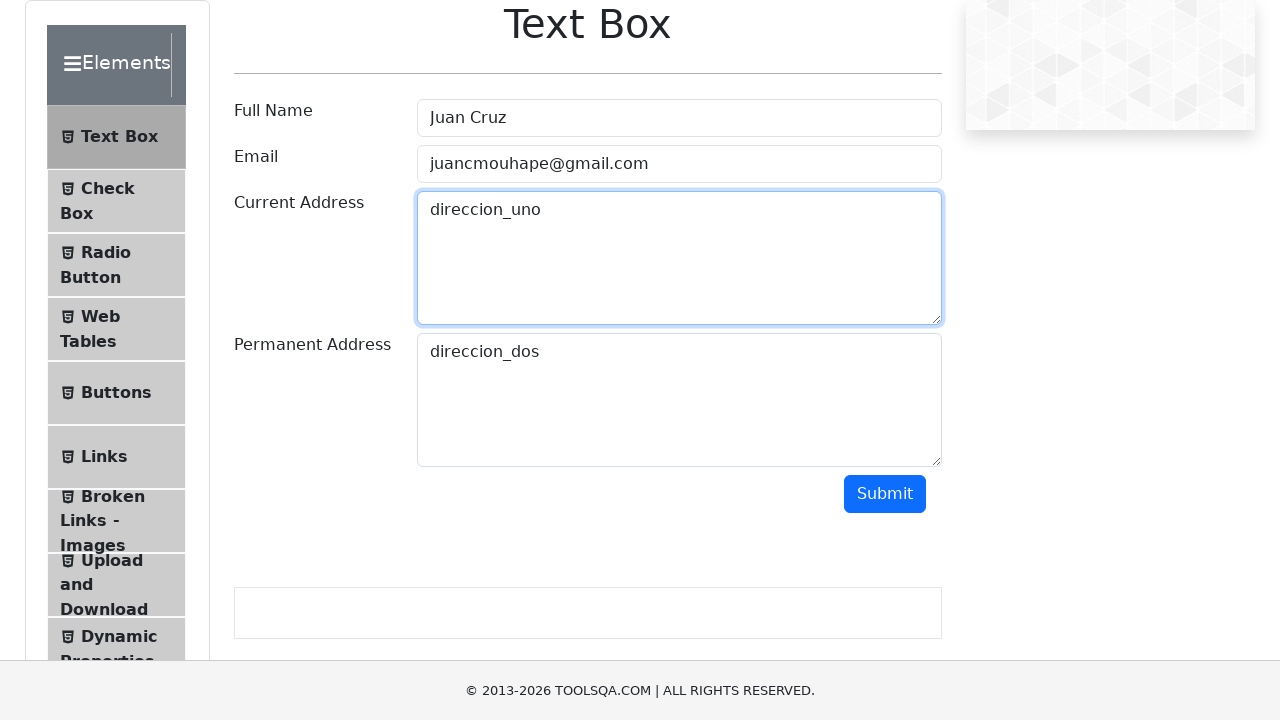

Scrolled down to view submit button
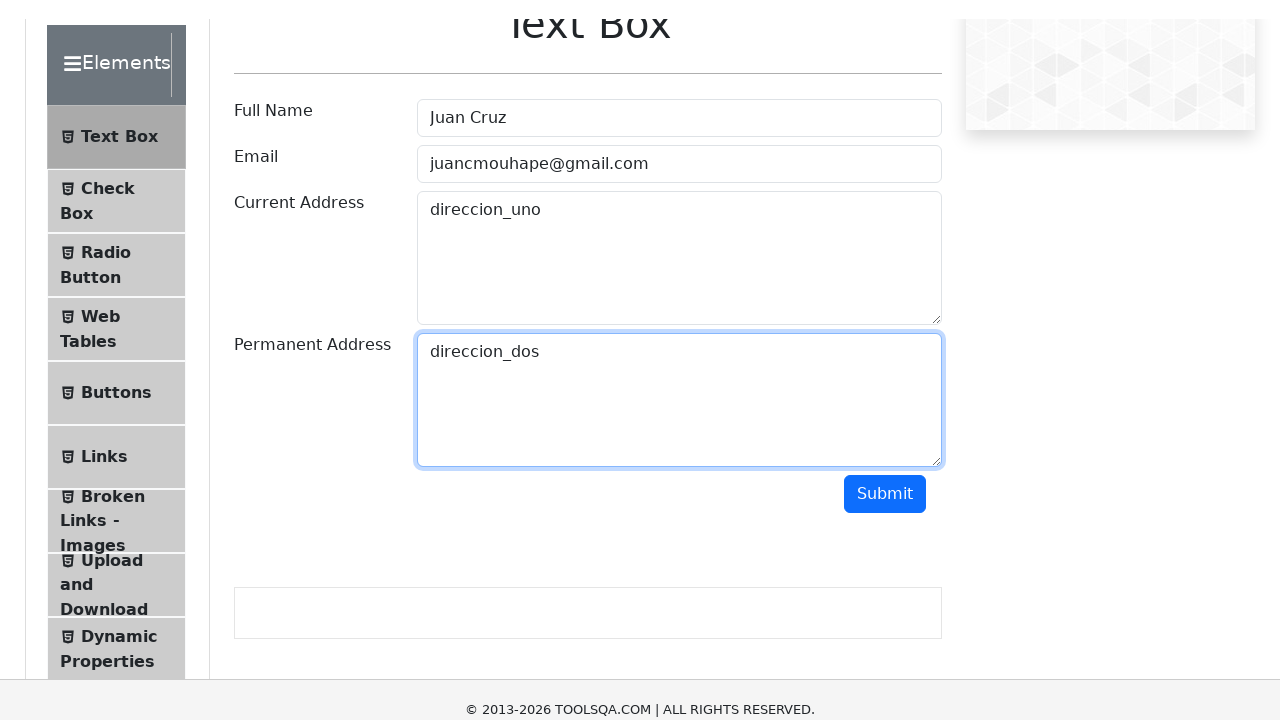

Clicked Submit button to submit the form at (885, 378) on #submit
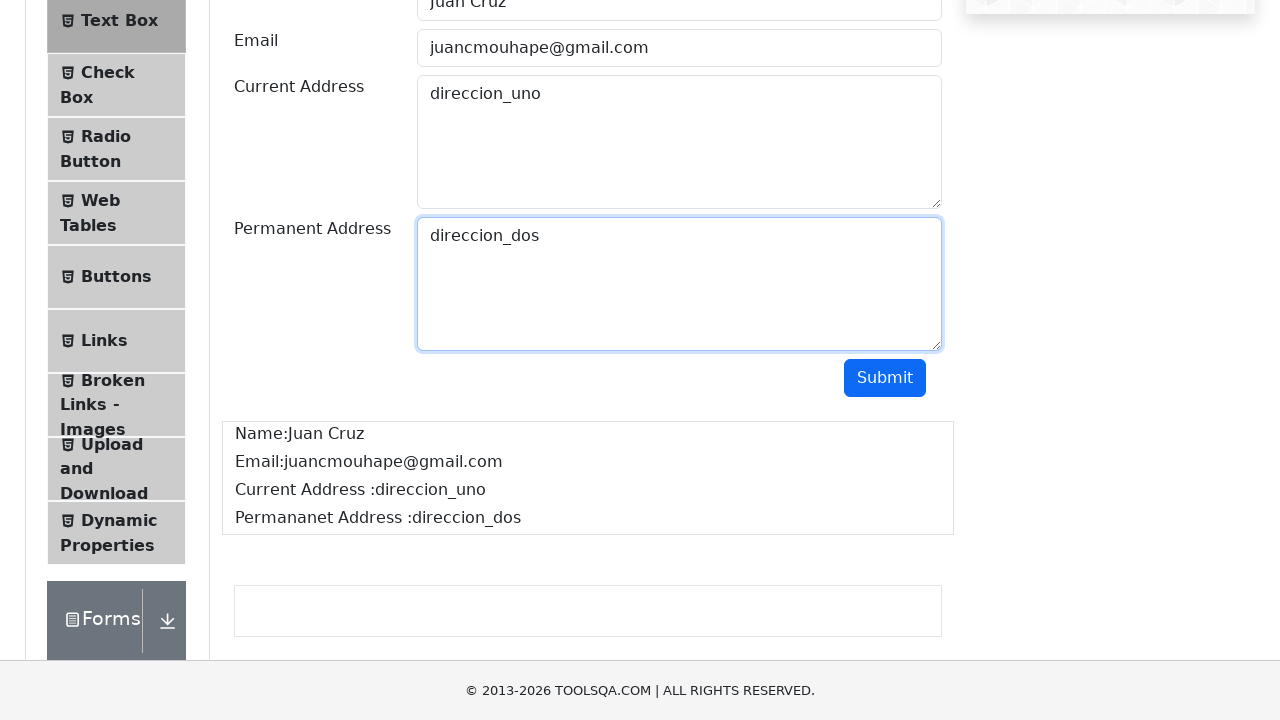

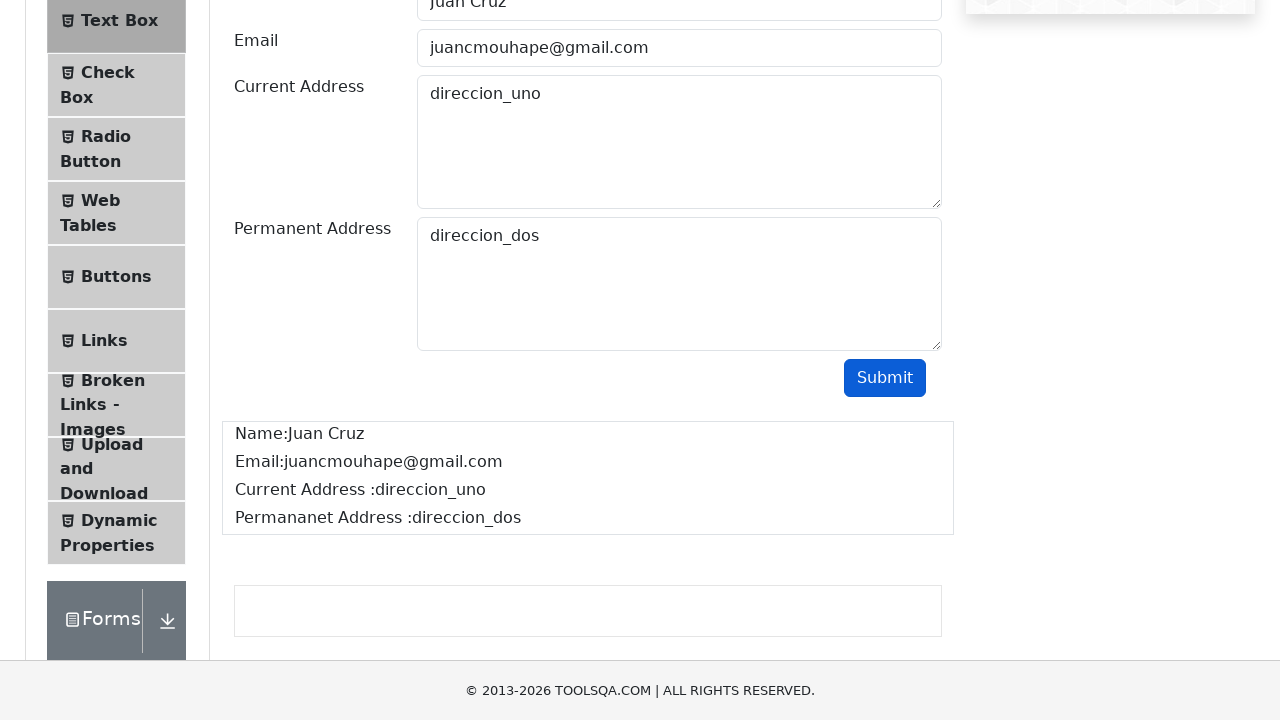